Demonstrates browser navigation commands by navigating to a demo site, then to another page, using back/forward navigation, and refreshing the page.

Starting URL: https://www.bstackdemo.com/

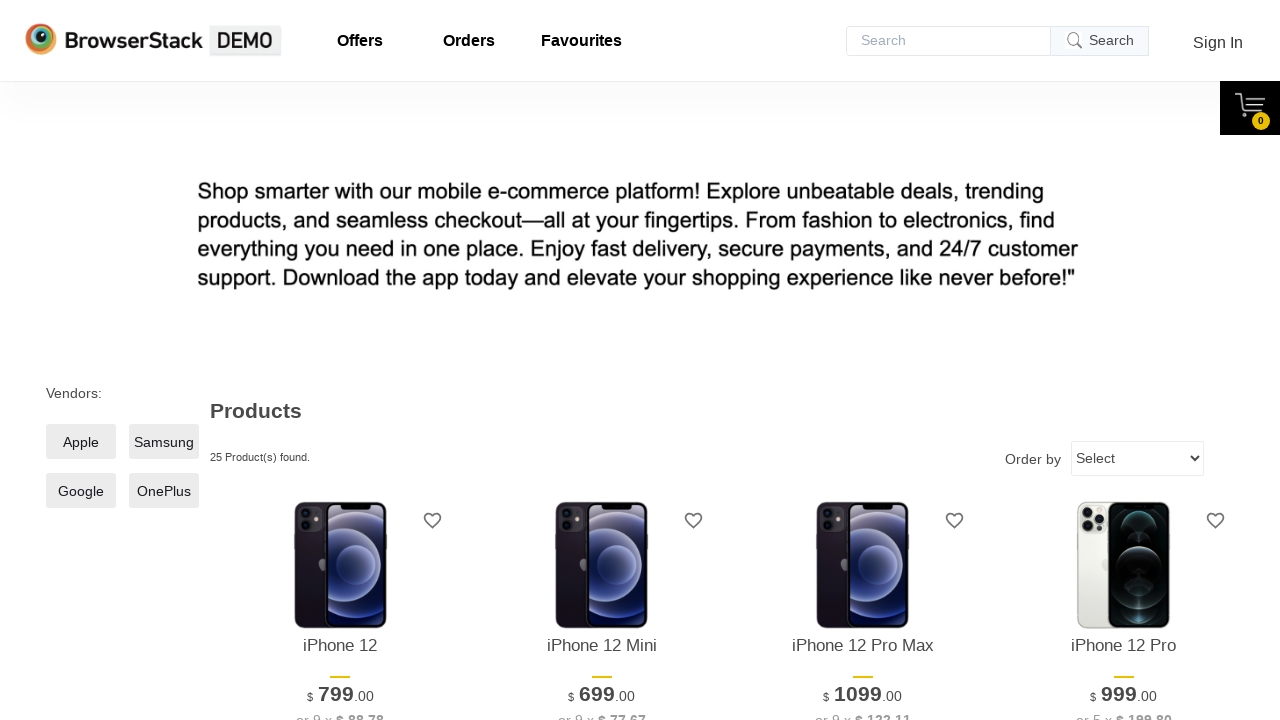

Retrieved initial page title from BStackDemo homepage
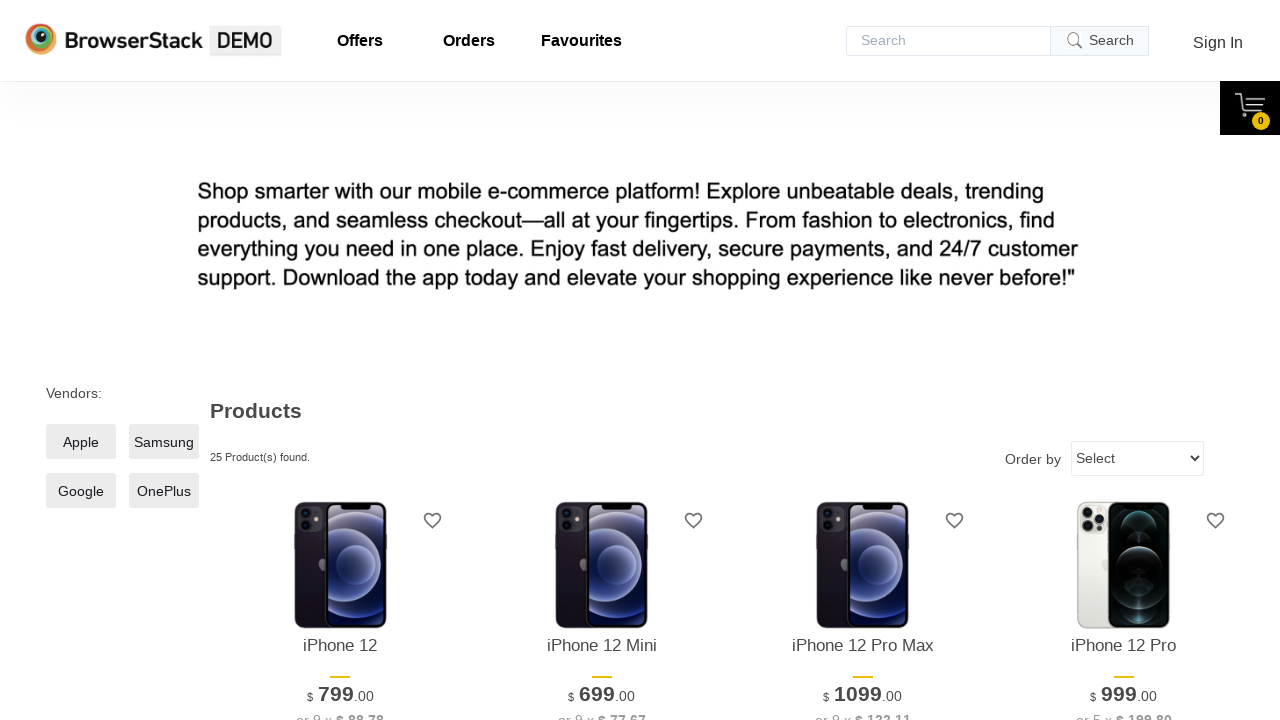

Navigated to signin page
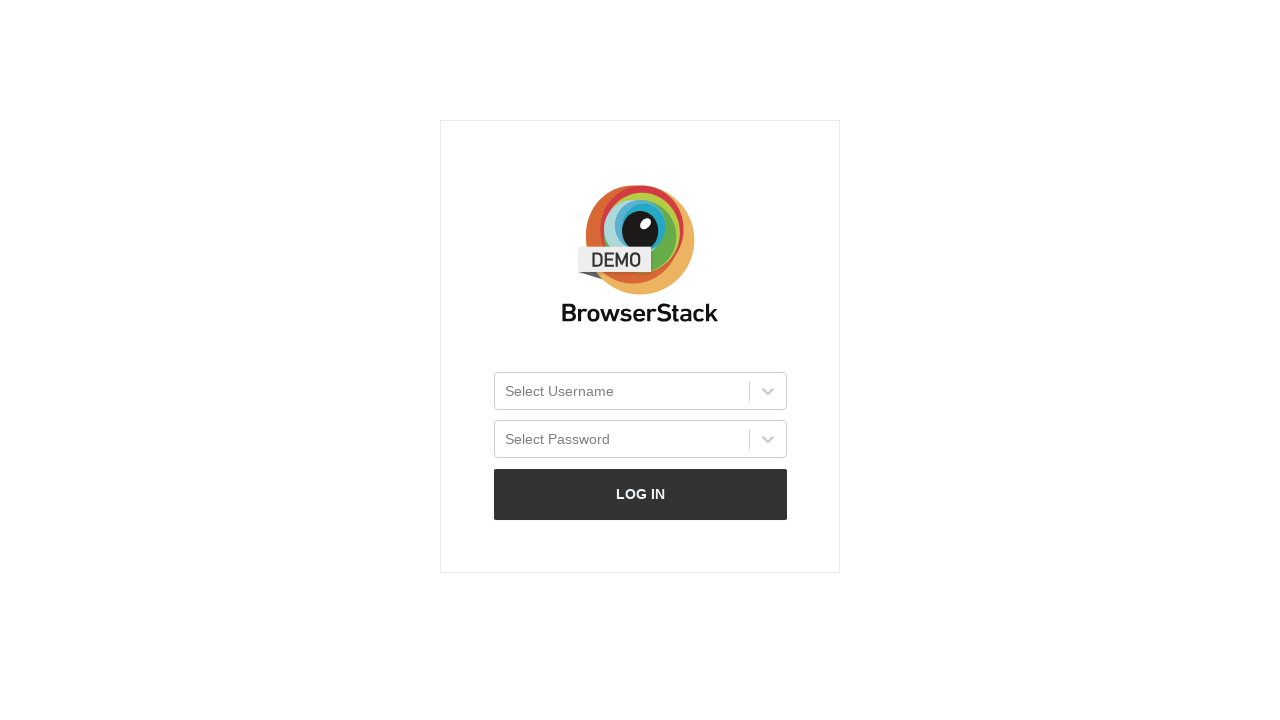

Retrieved page title from signin page
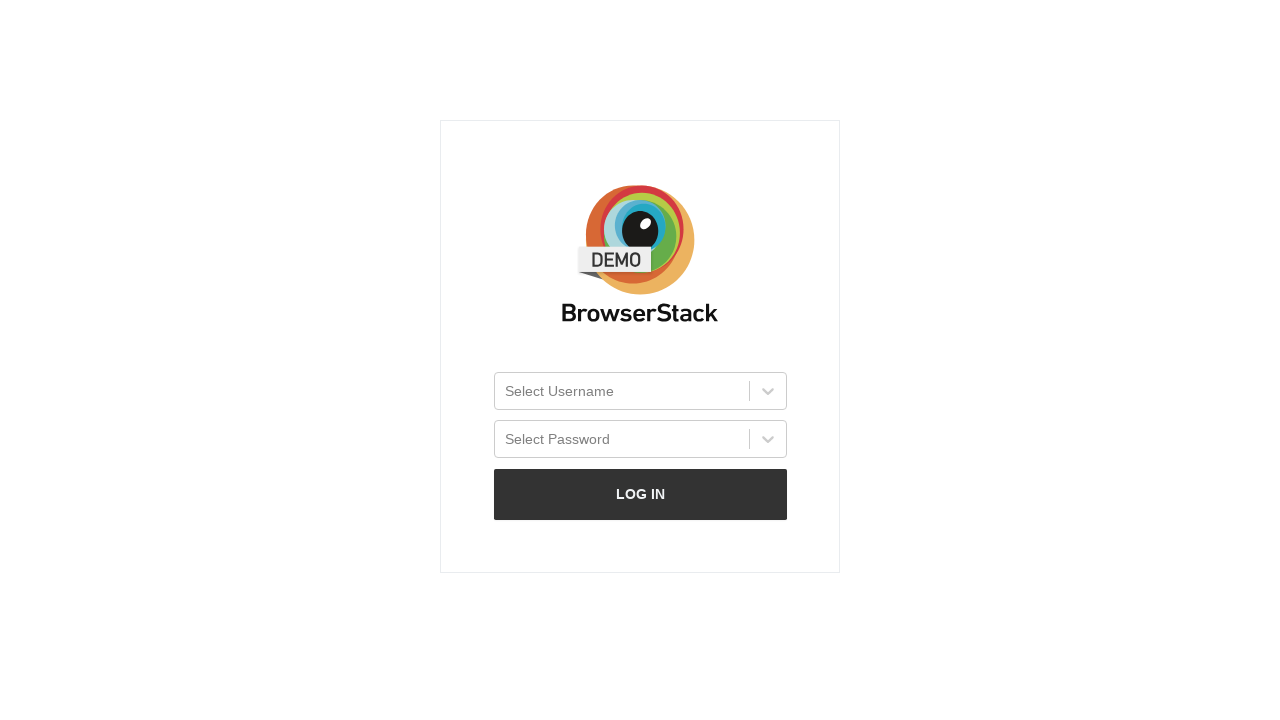

Navigated back to homepage using browser back button
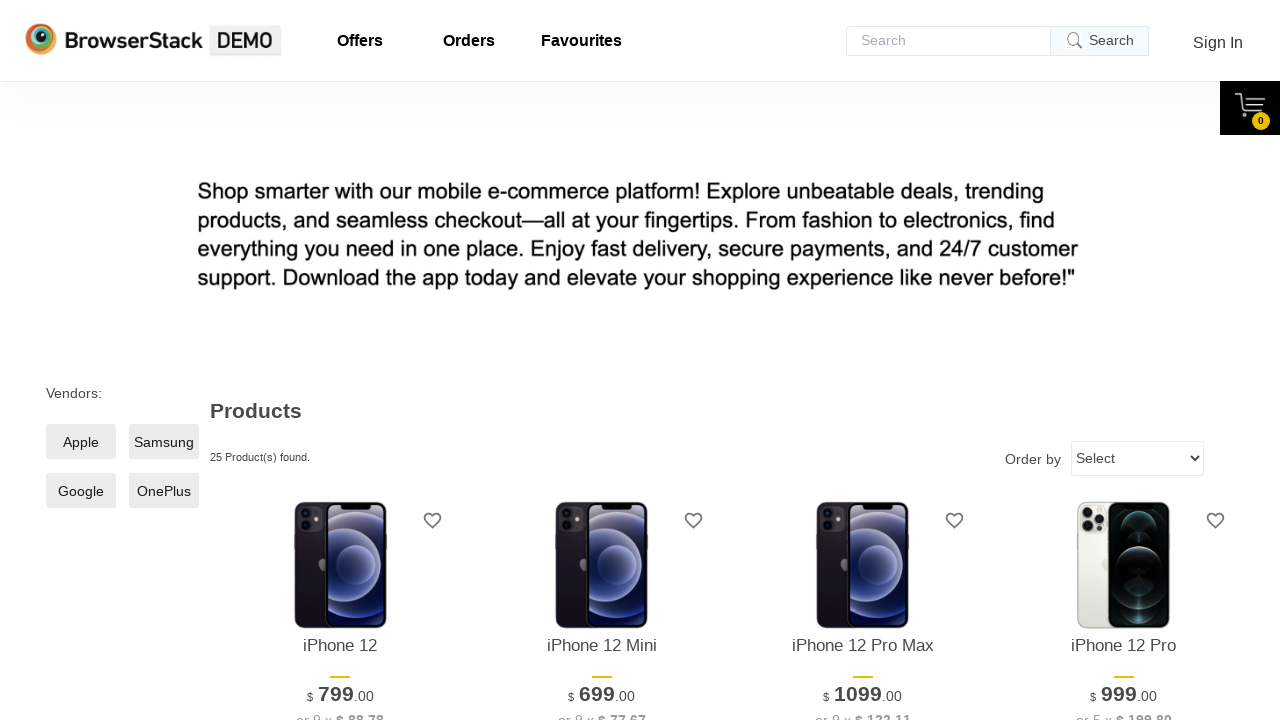

Retrieved page title after back navigation
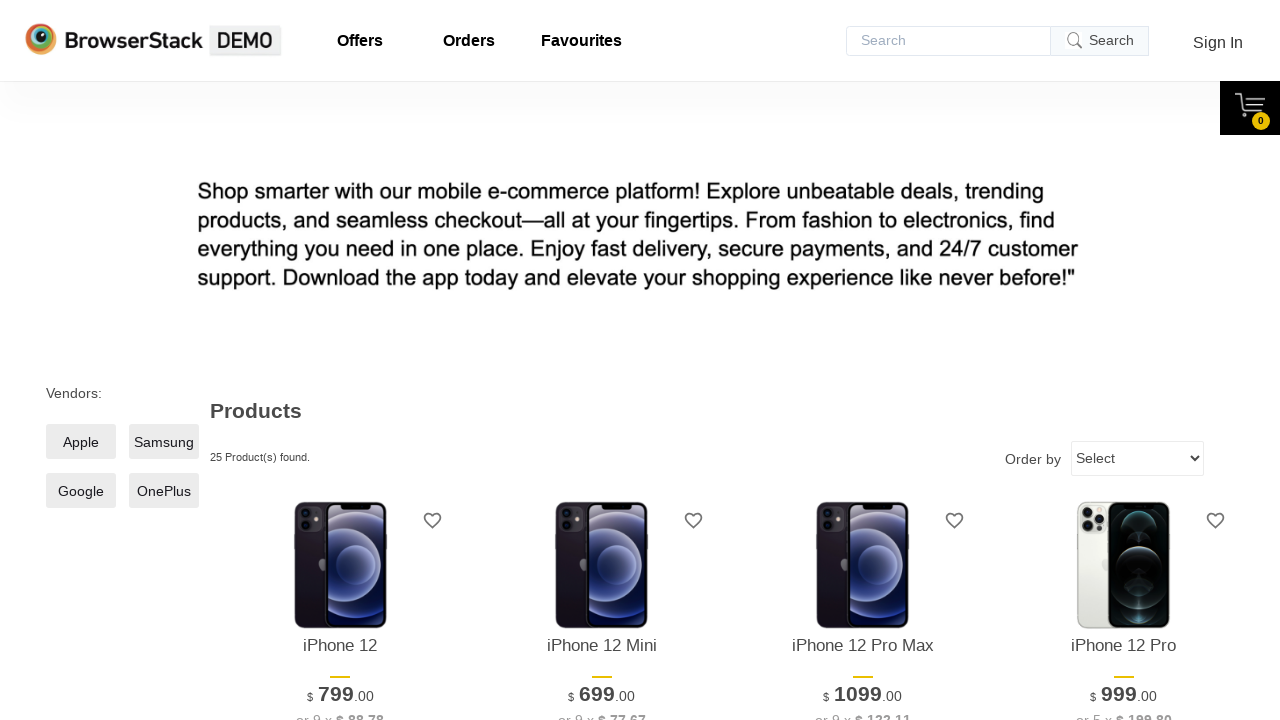

Navigated forward to signin page using browser forward button
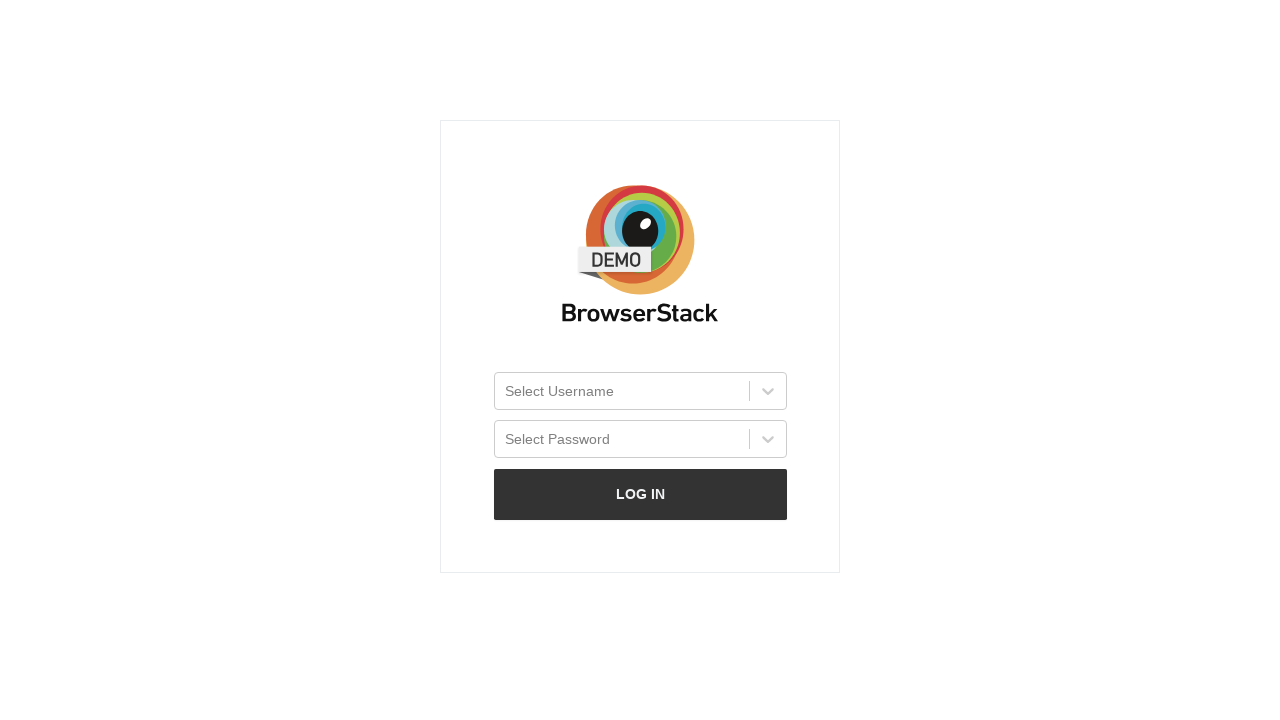

Retrieved page title after forward navigation
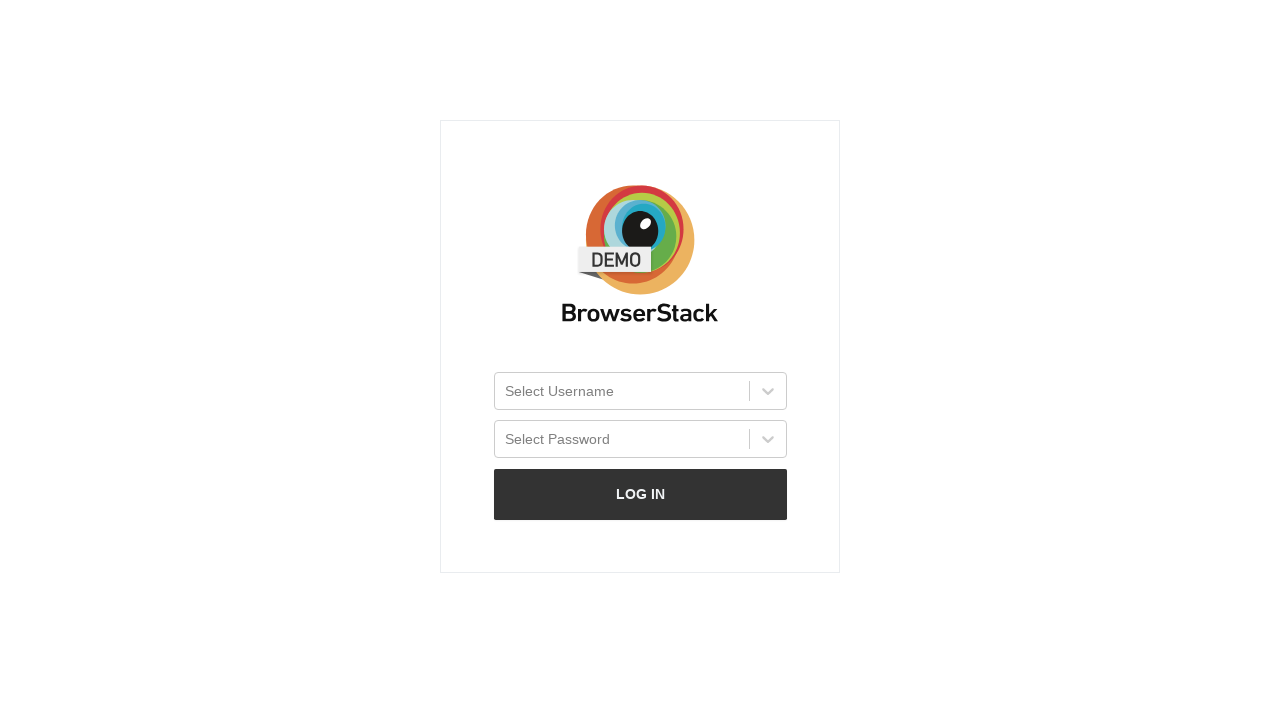

Refreshed the current page
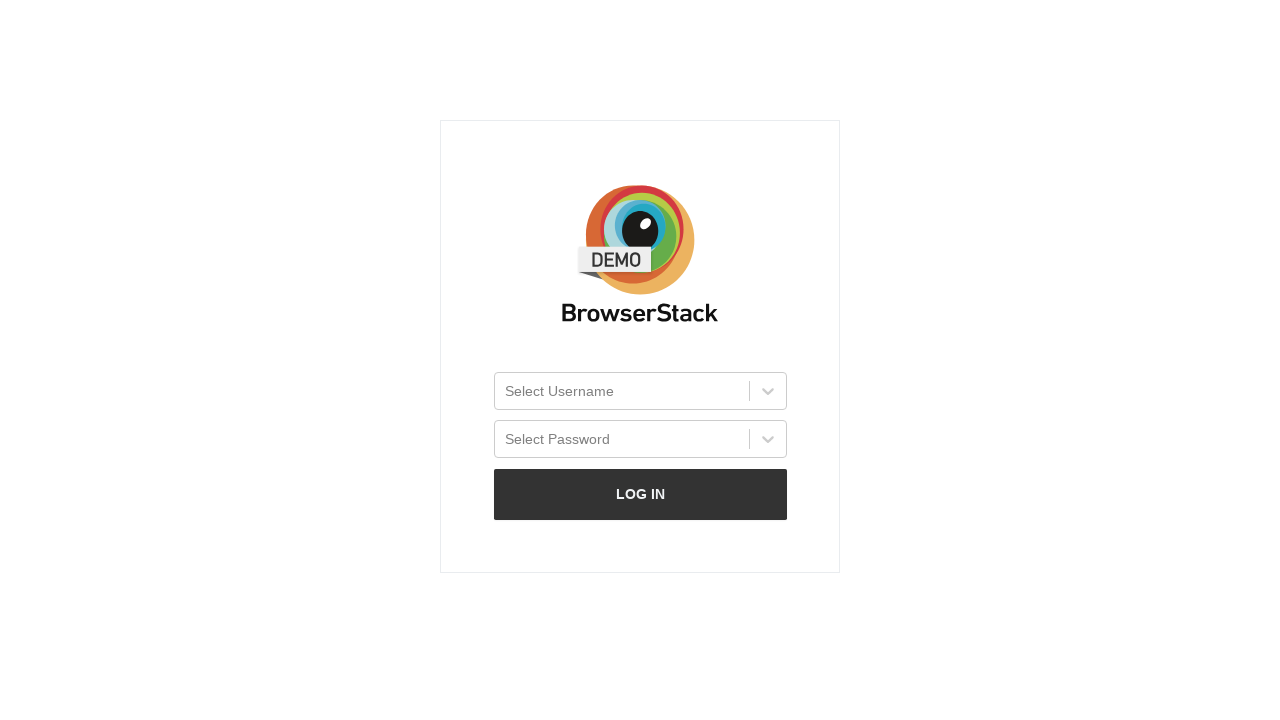

Retrieved page title after page refresh
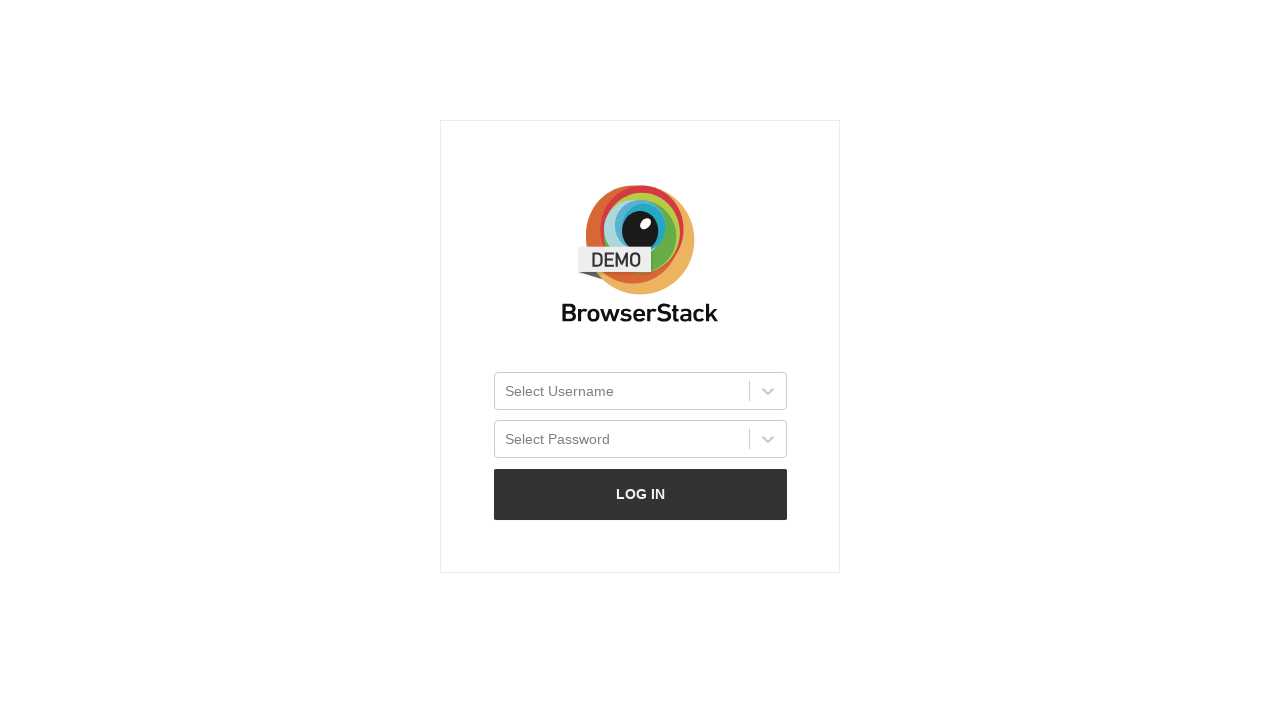

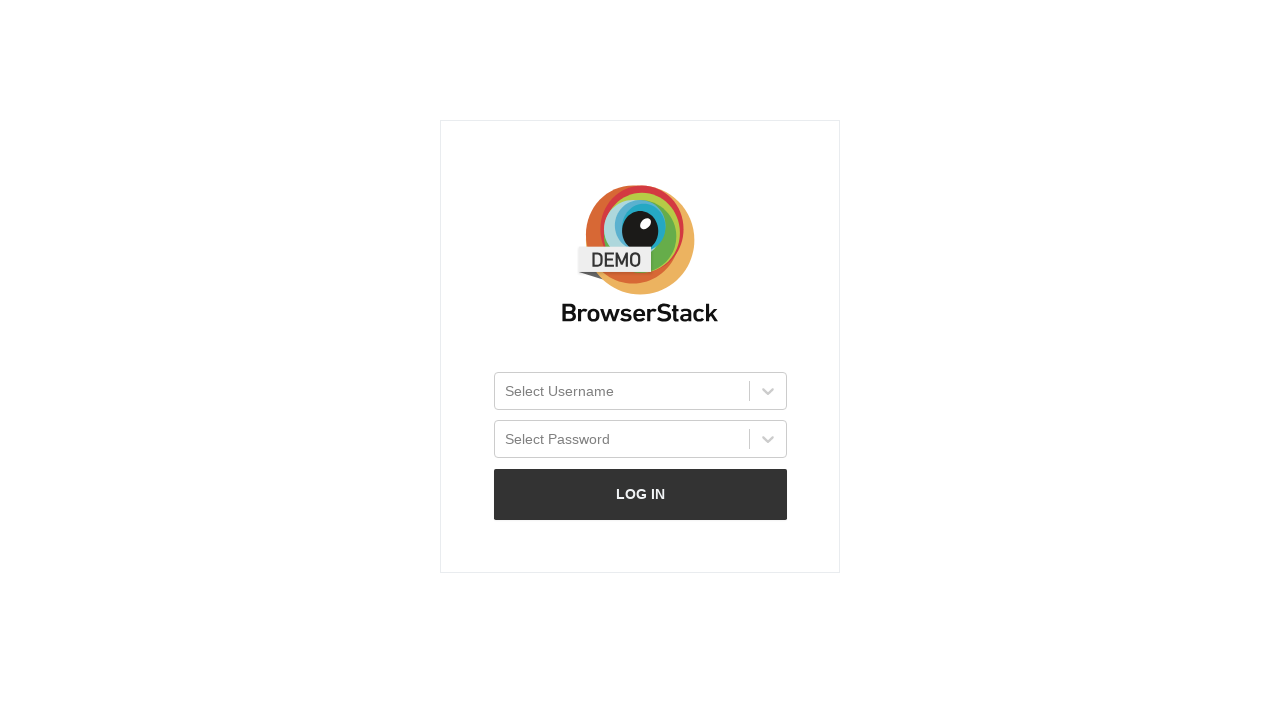